Tests AJAX functionality by clicking a button and waiting for dynamically loaded content to appear on the page

Starting URL: http://uitestingplayground.com/ajax

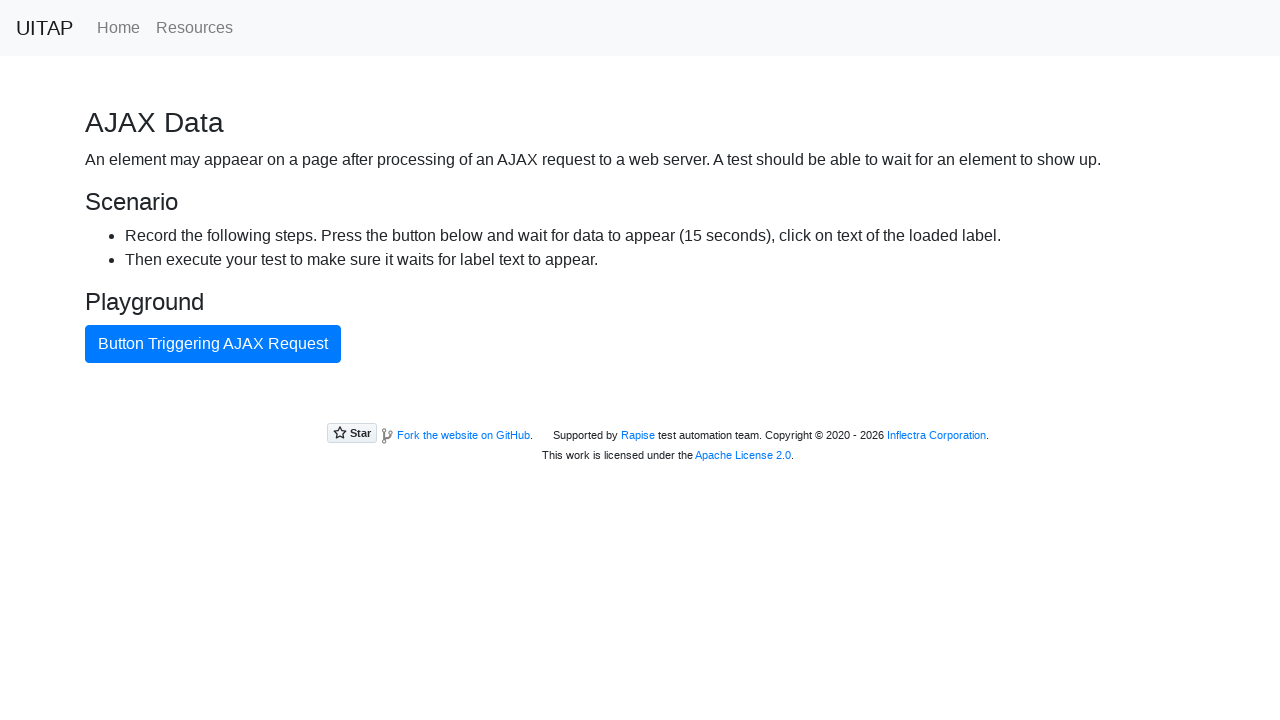

Clicked AJAX button to trigger data loading at (213, 344) on #ajaxButton
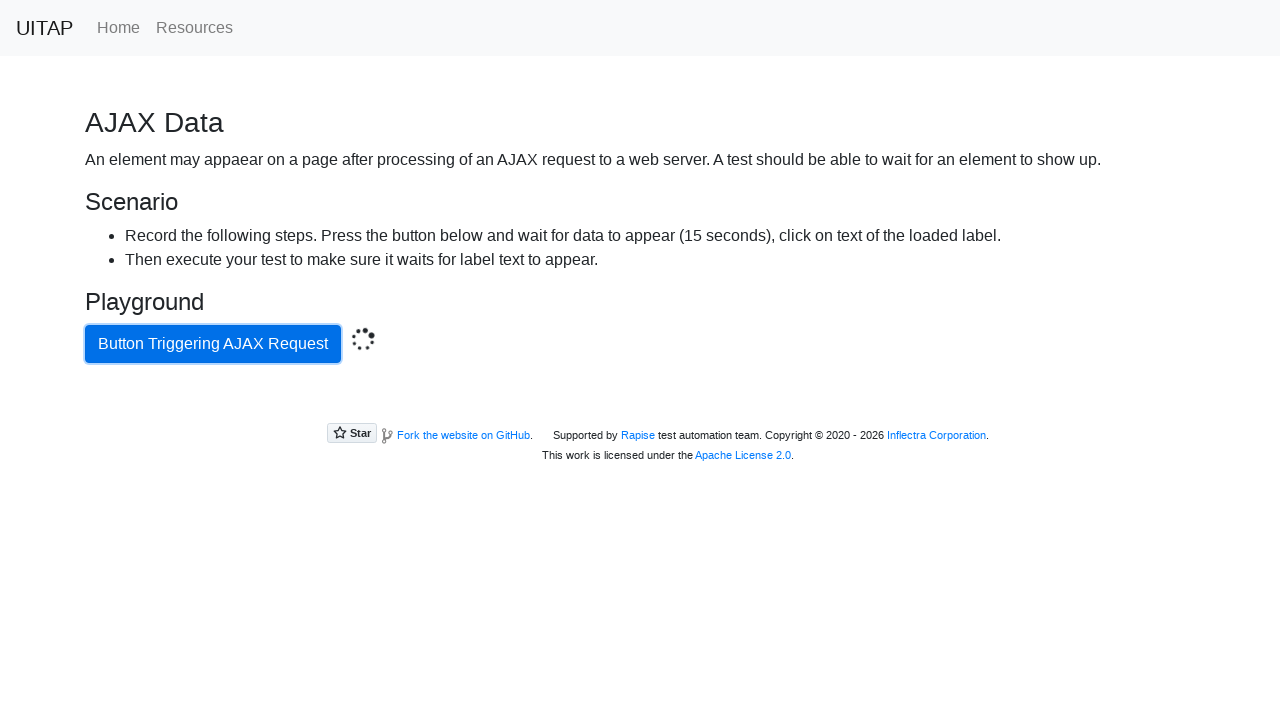

AJAX content loaded successfully with expected text
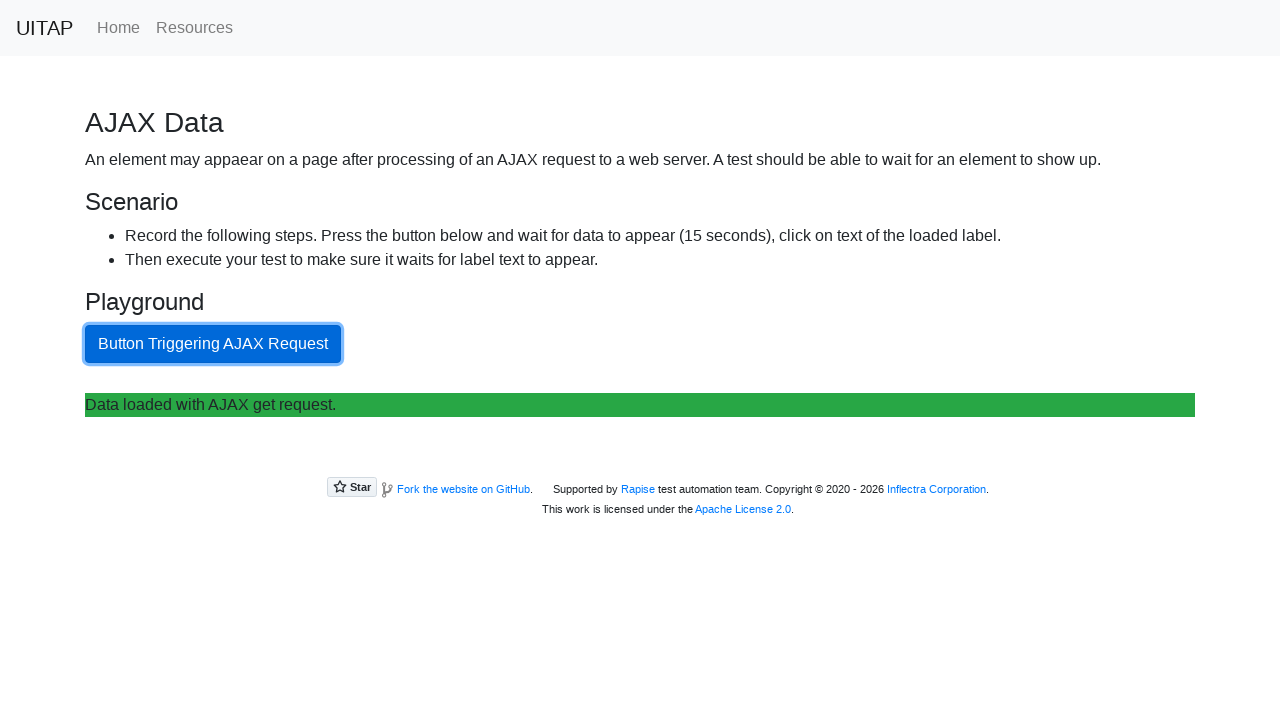

Success message element is present
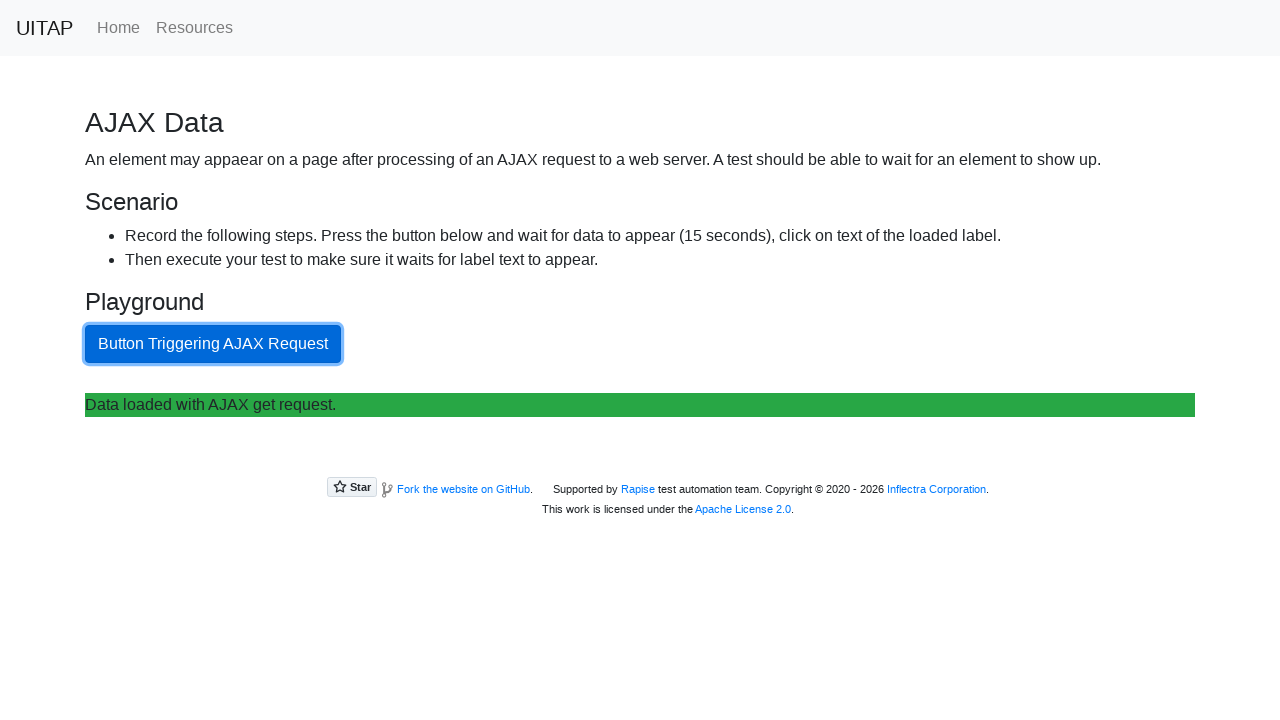

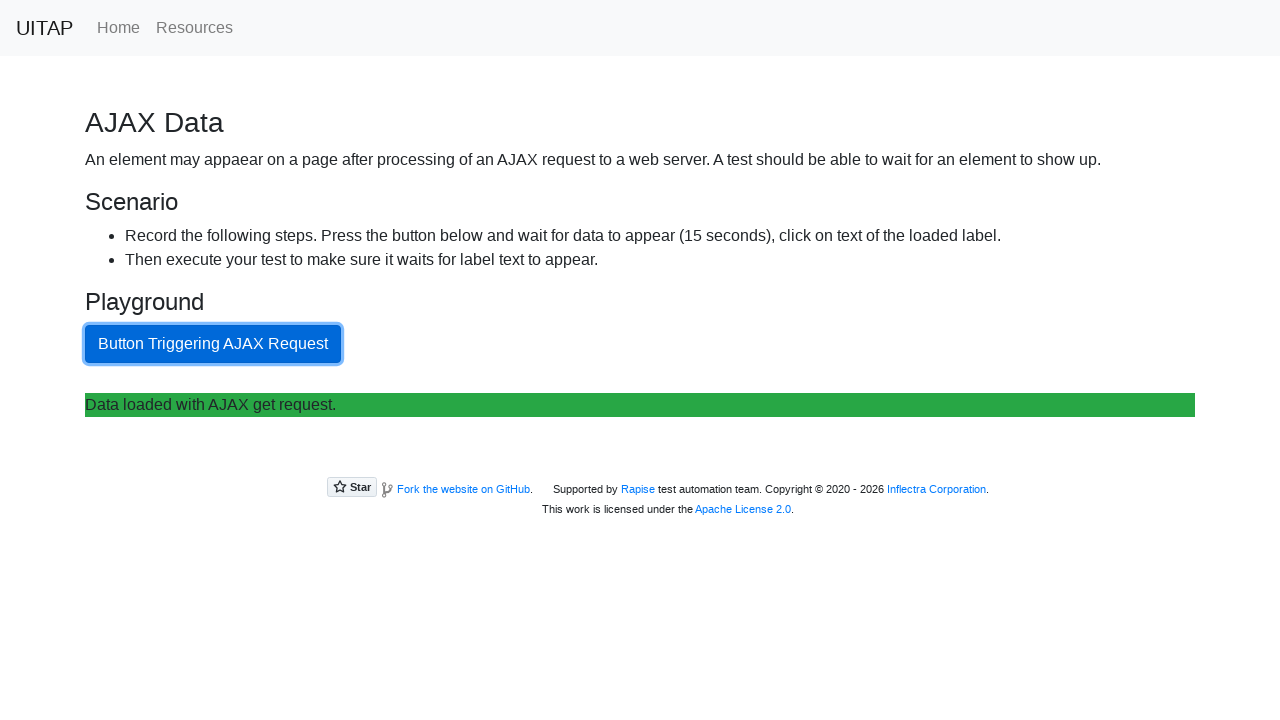